Tests basic browser navigation by visiting the Rahul Shetty Academy homepage, navigating to the Automation Practice page, going back to the previous page, and refreshing the page.

Starting URL: http://rahulshettyacademy.com/

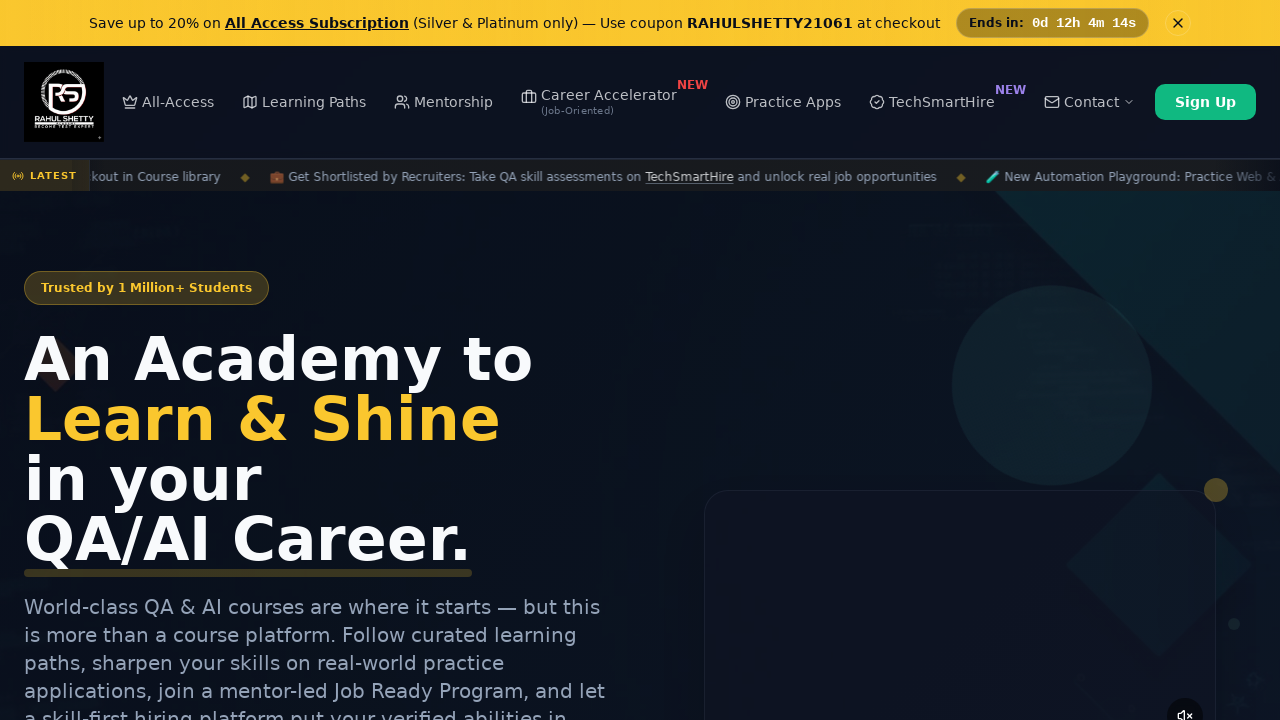

Navigated to Automation Practice page
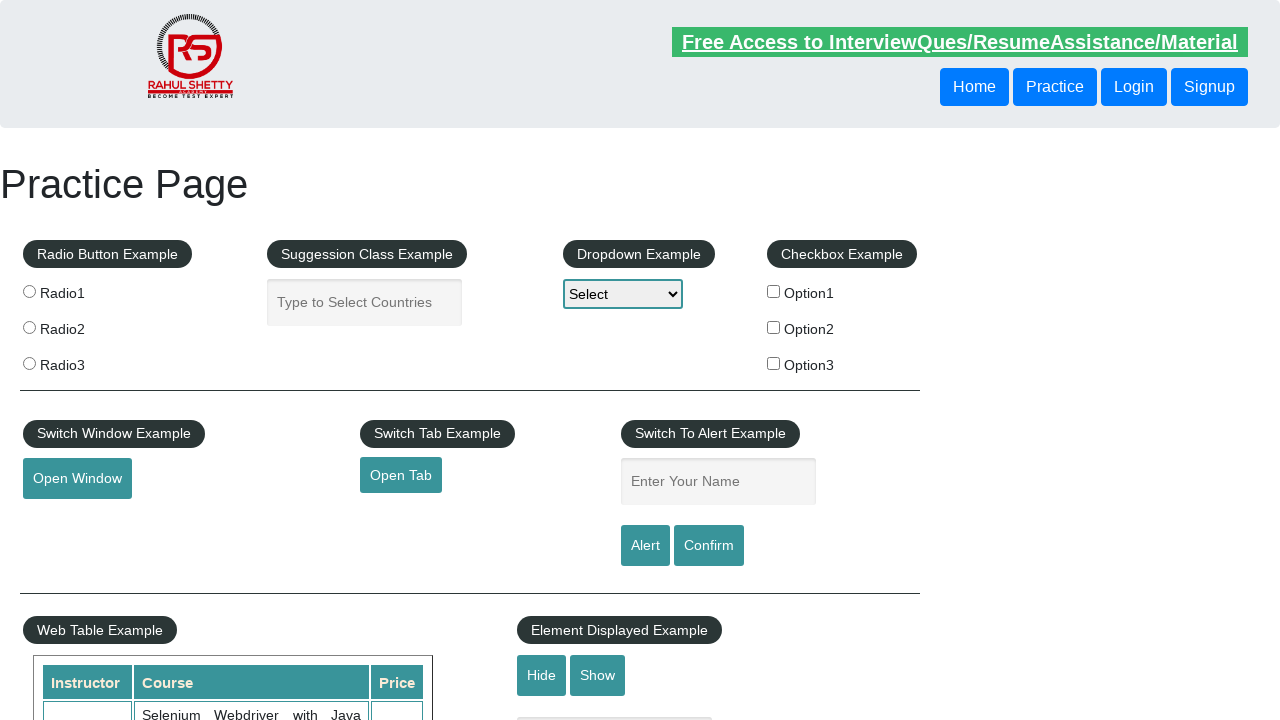

Automation Practice page loaded (domcontentloaded)
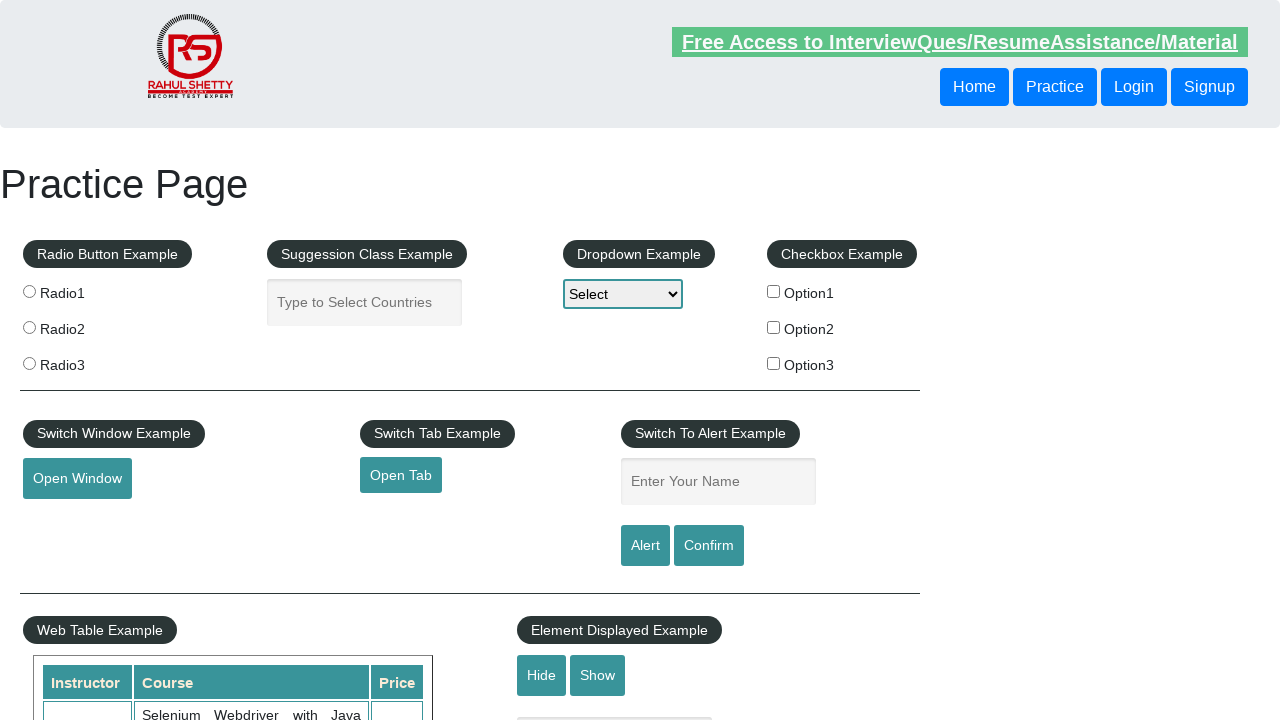

Navigated back to previous page (homepage)
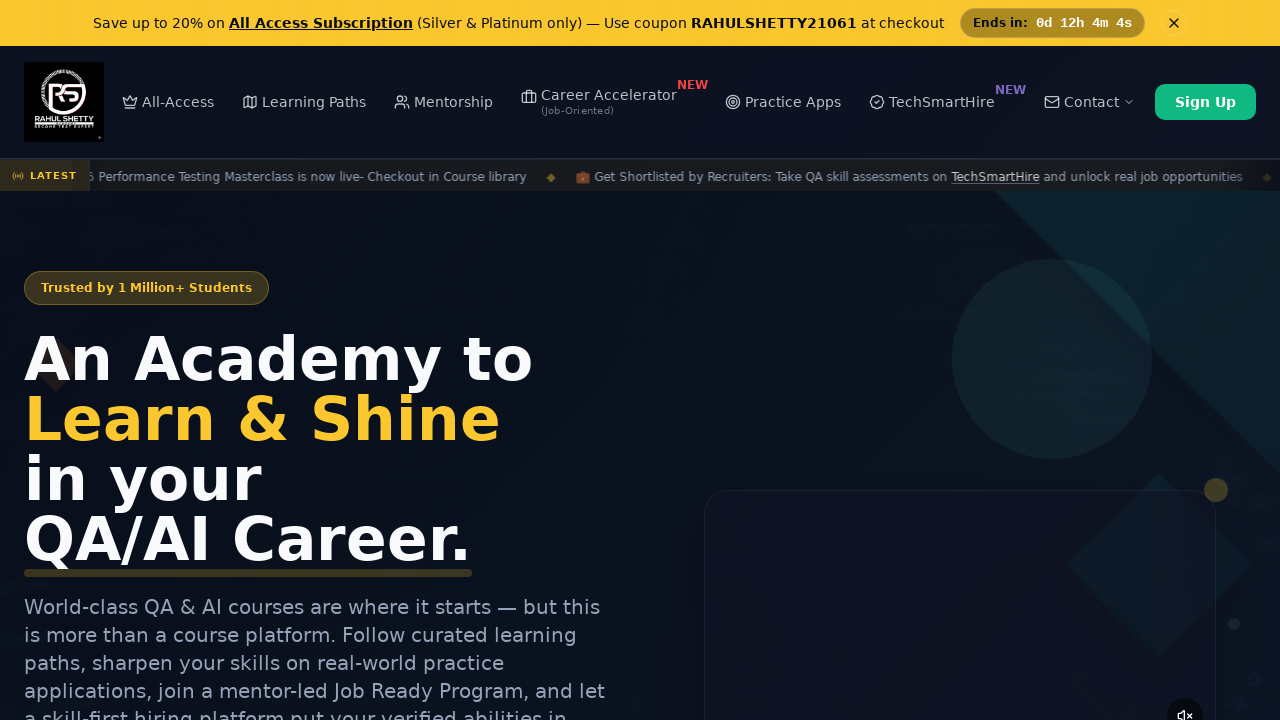

Homepage loaded (domcontentloaded)
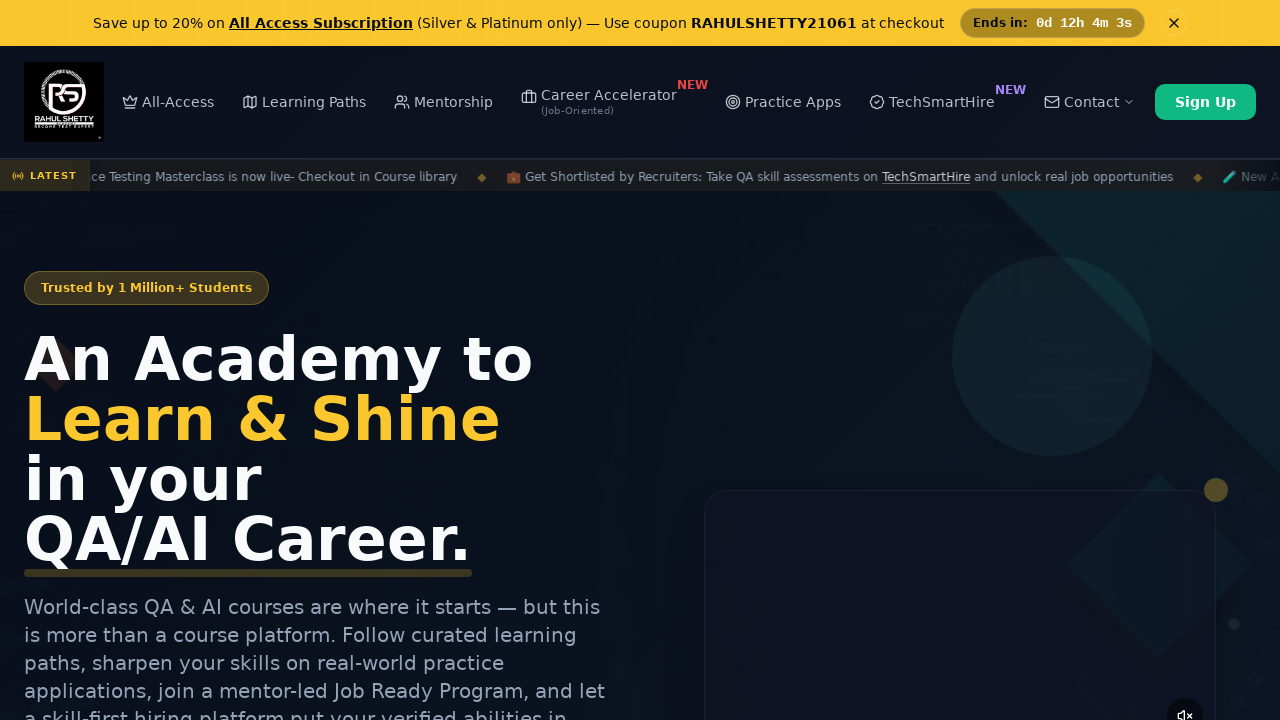

Refreshed the current page
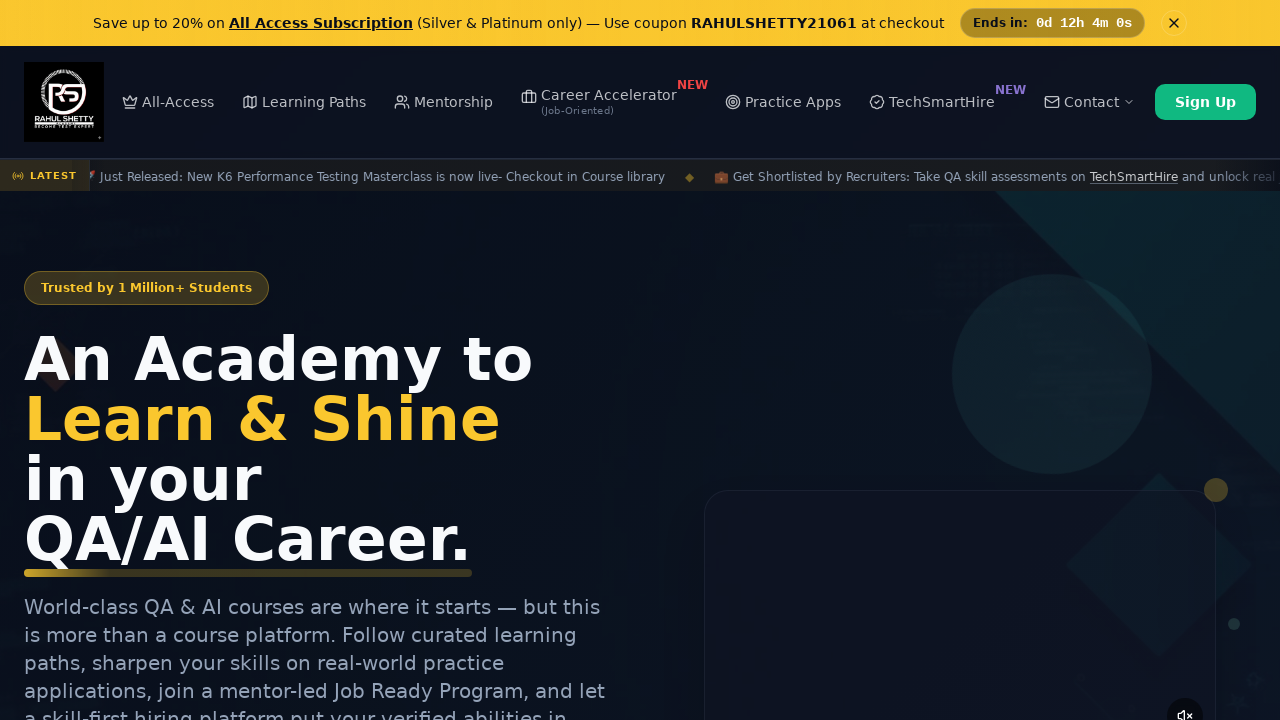

Page reload completed (domcontentloaded)
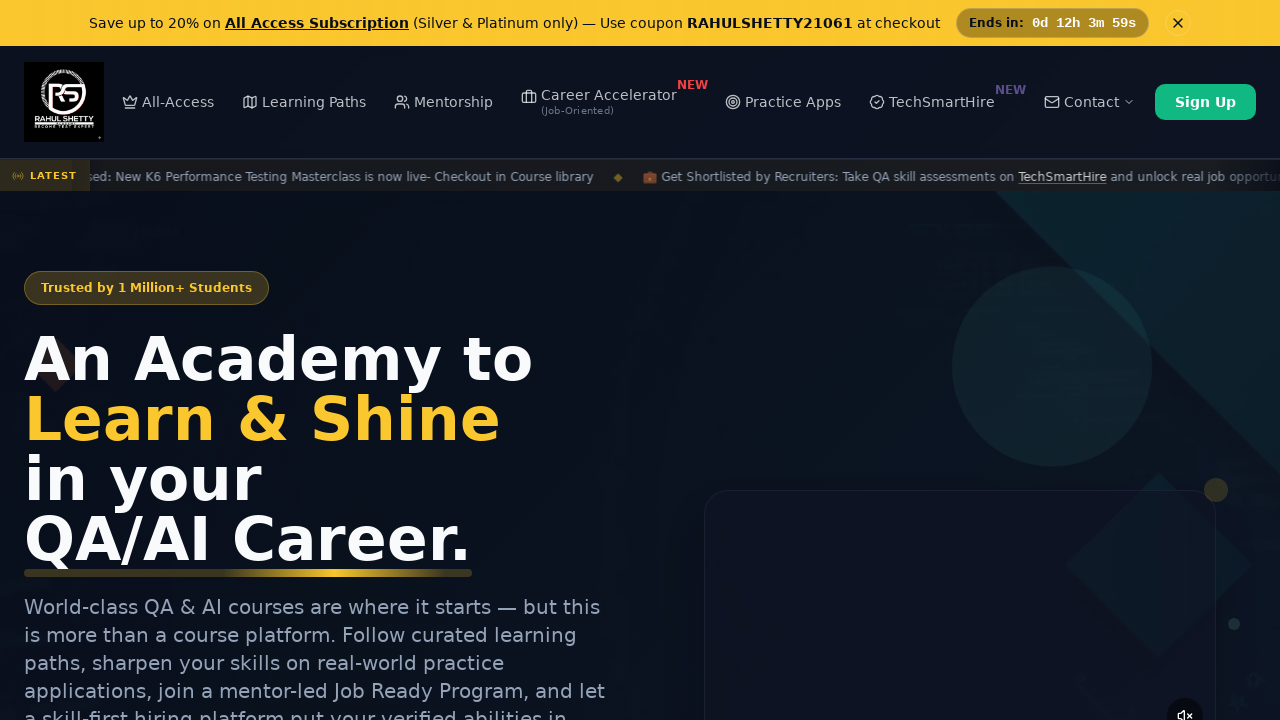

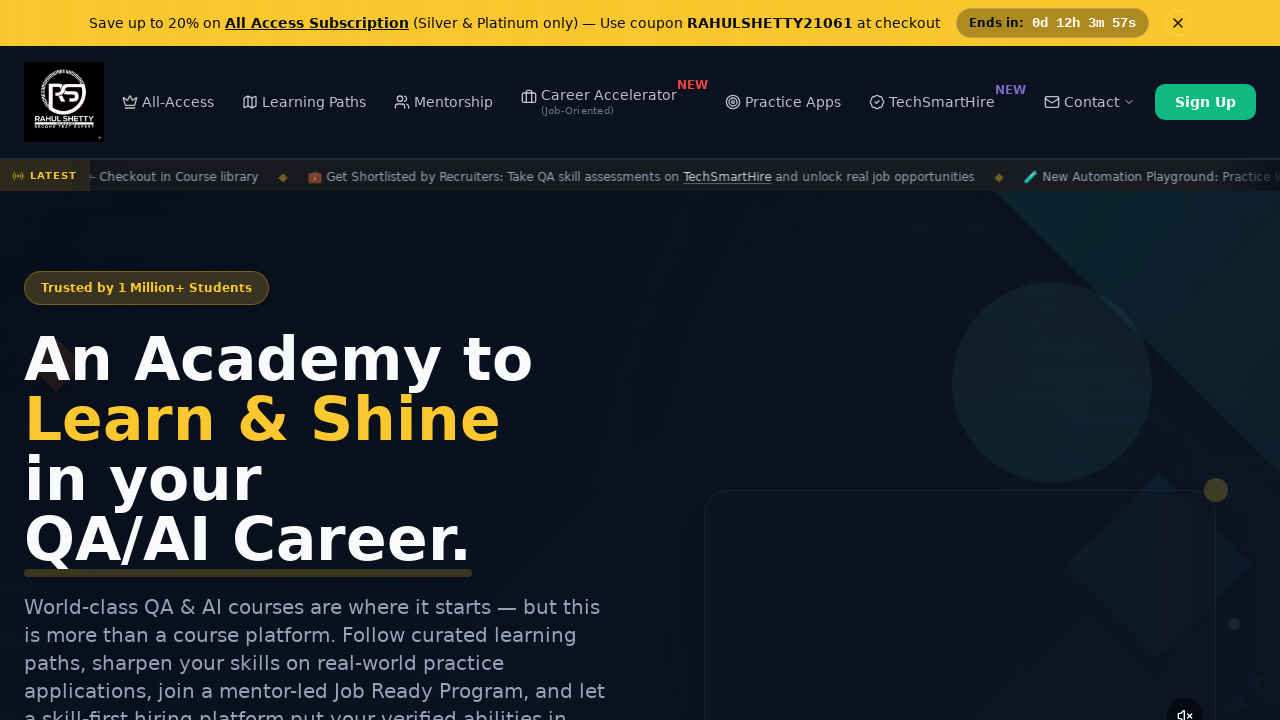